Tests the ParaBank registration form by filling out all required fields and submitting a new user registration

Starting URL: https://parabank.parasoft.com/parabank/register.htm

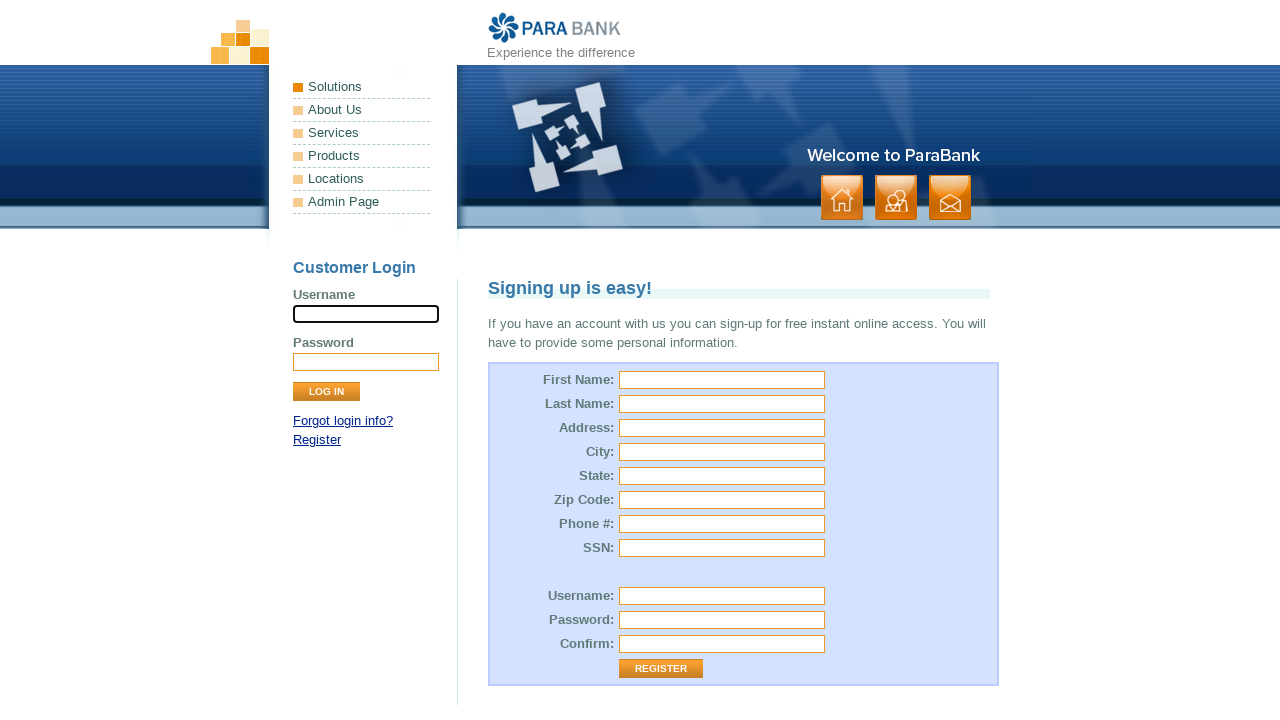

Filled first name field with 'John' on #customer\.firstName
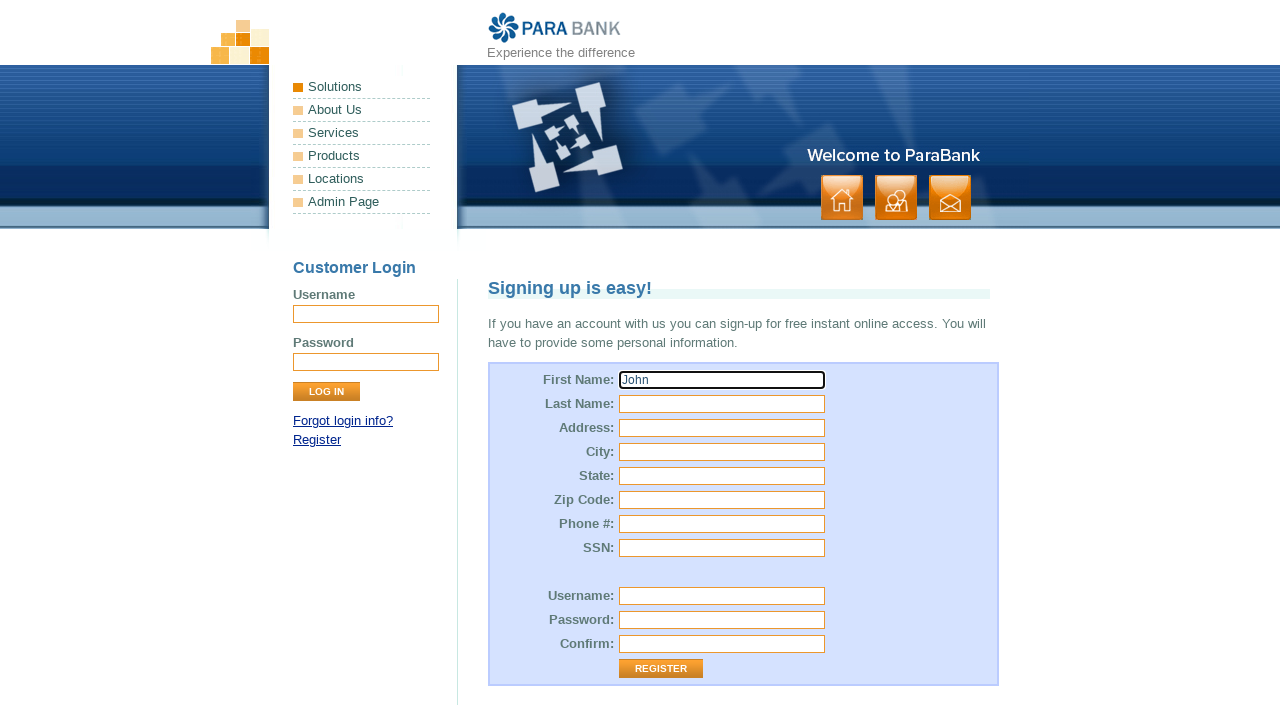

Filled last name field with 'Smith' on #customer\.lastName
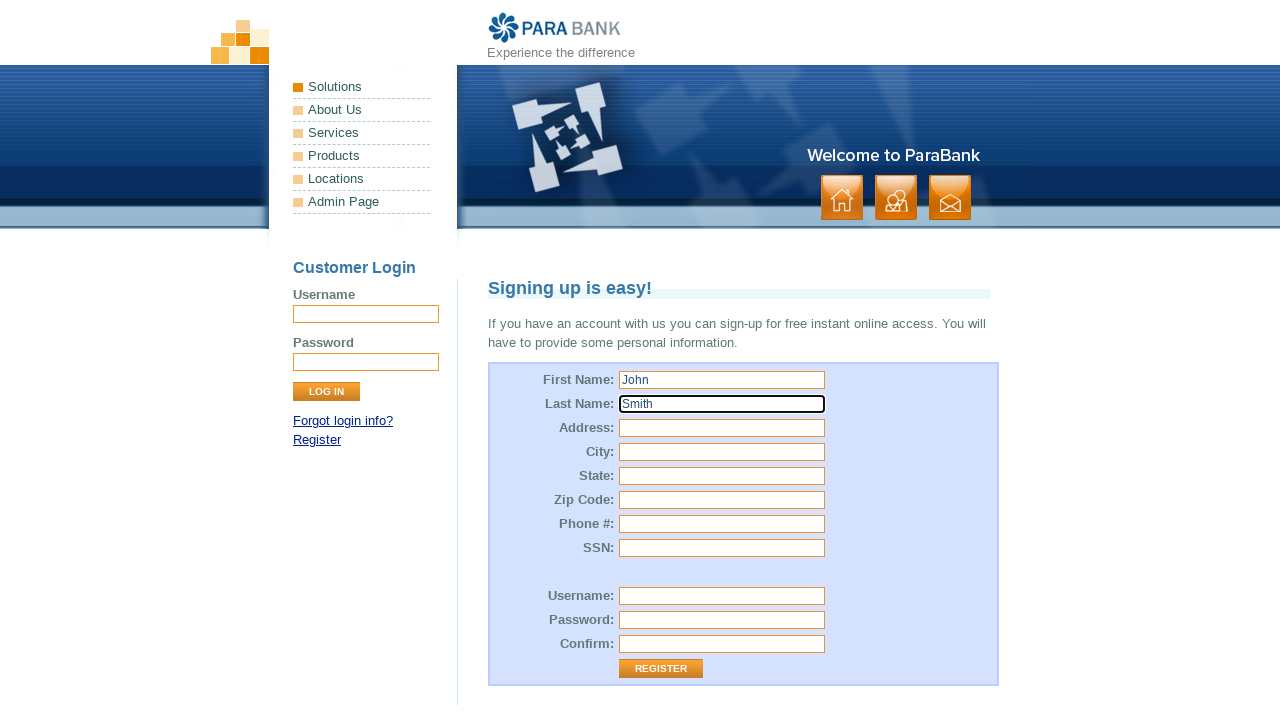

Filled street address field with '123 Test Street' on #customer\.address\.street
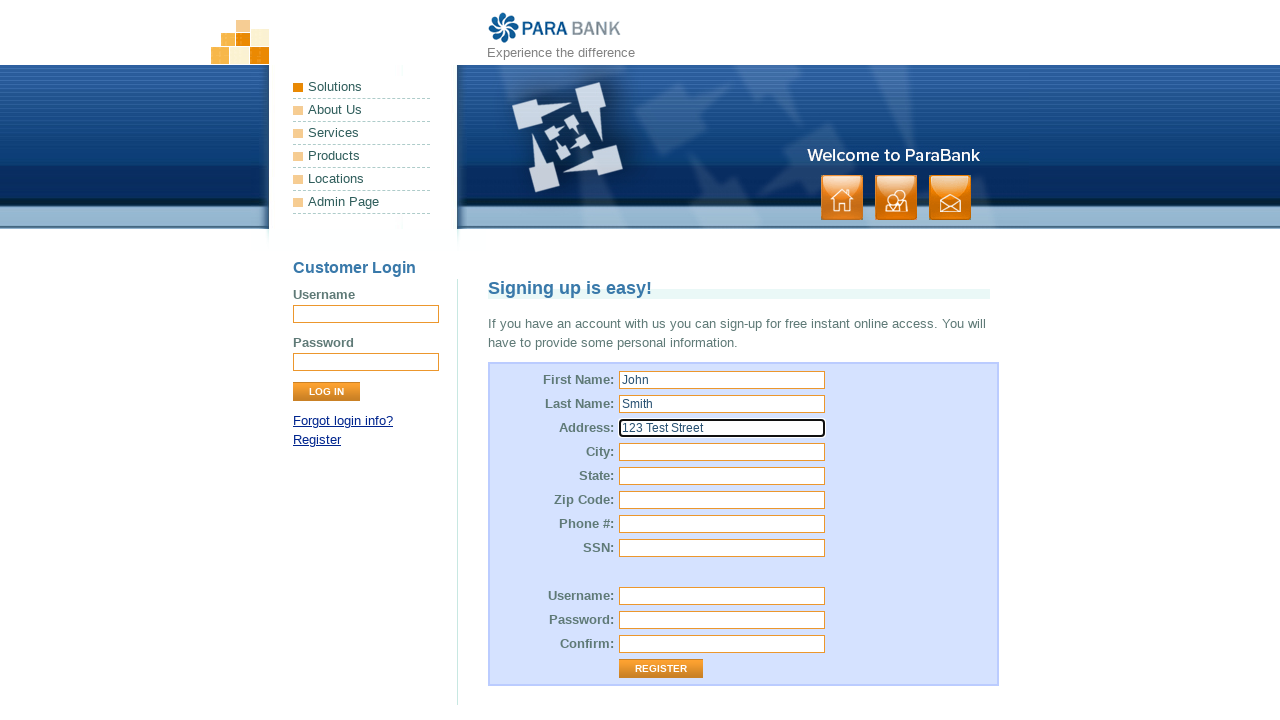

Filled city field with 'Test City' on #customer\.address\.city
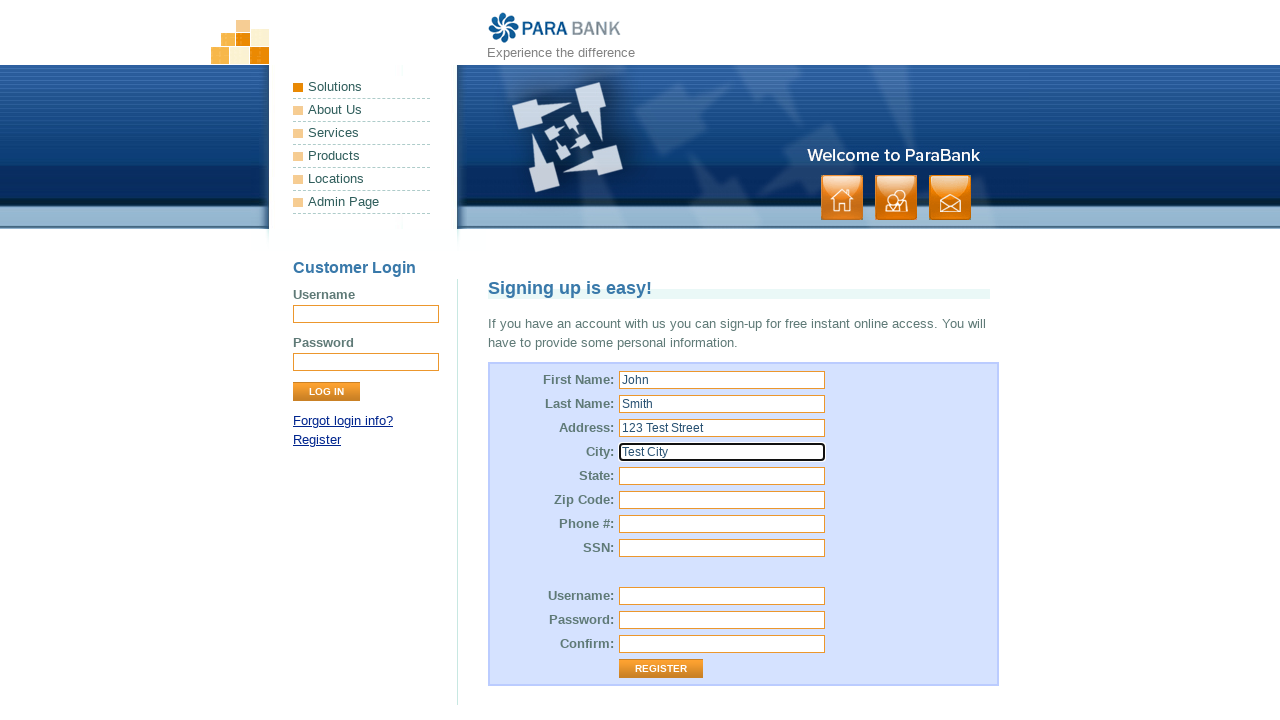

Filled state field with 'CA' on #customer\.address\.state
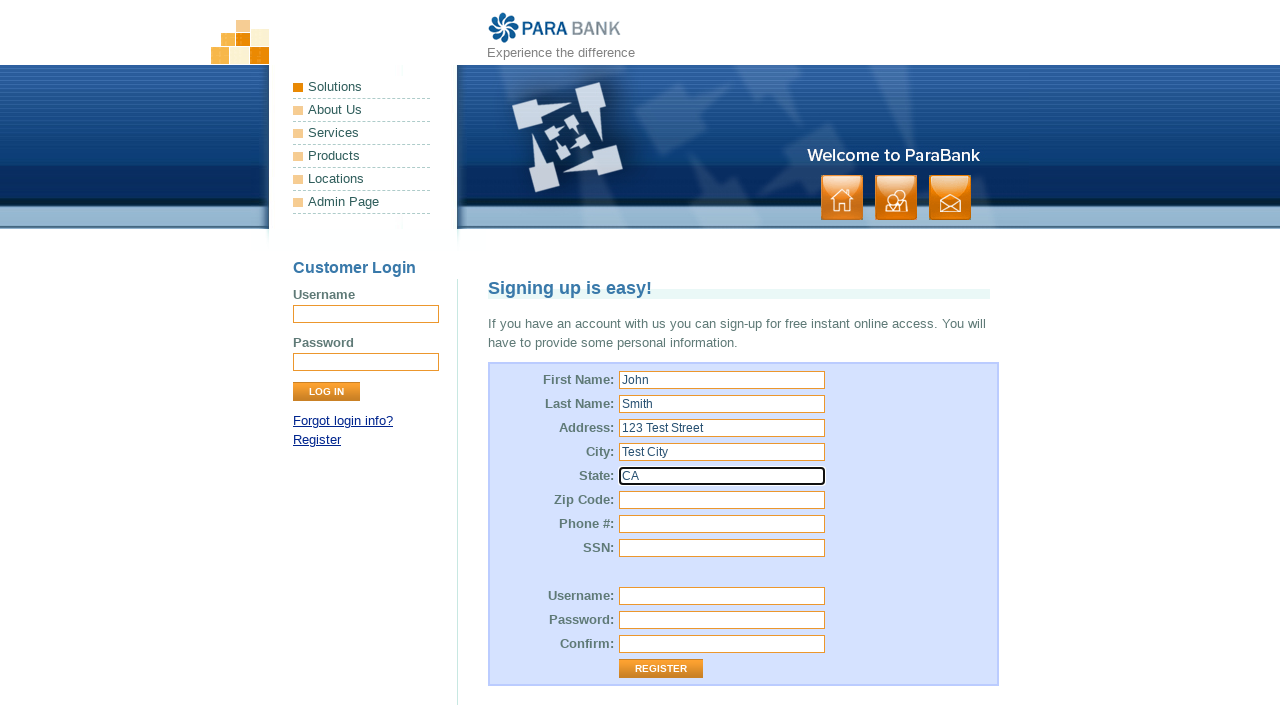

Filled zip code field with '90210' on #customer\.address\.zipCode
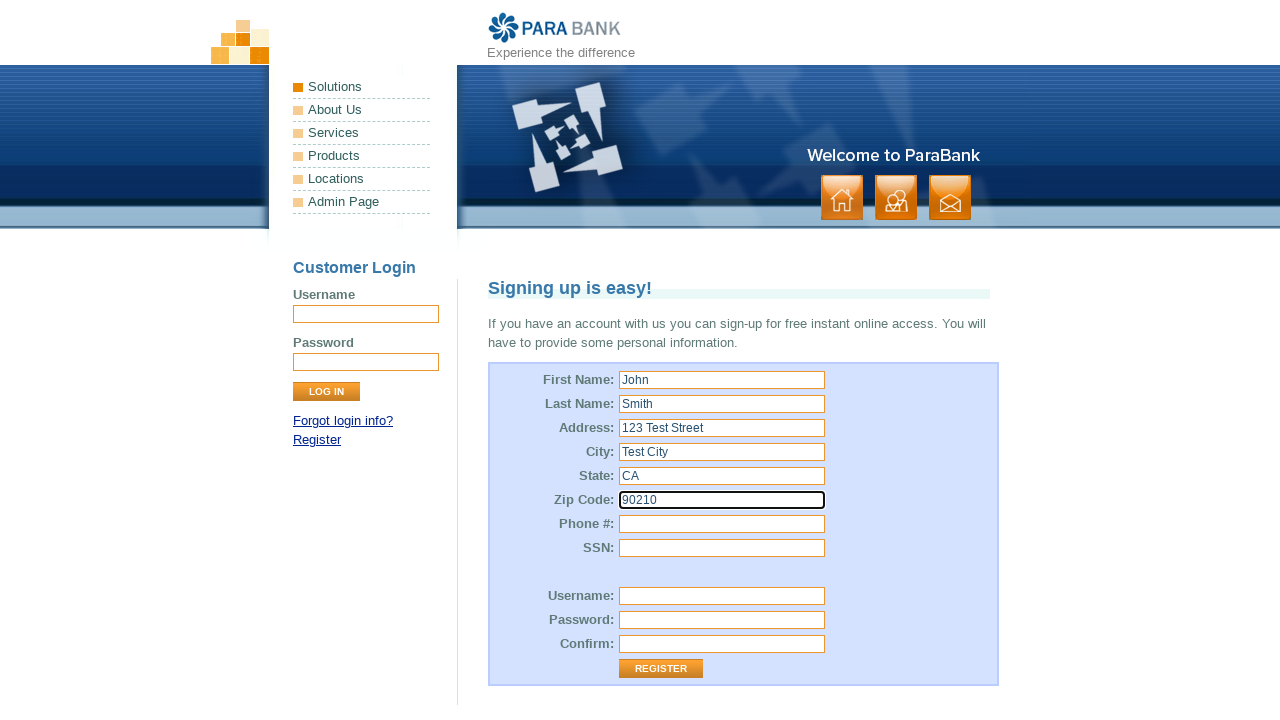

Filled phone number field with '555-123-4567' on #customer\.phoneNumber
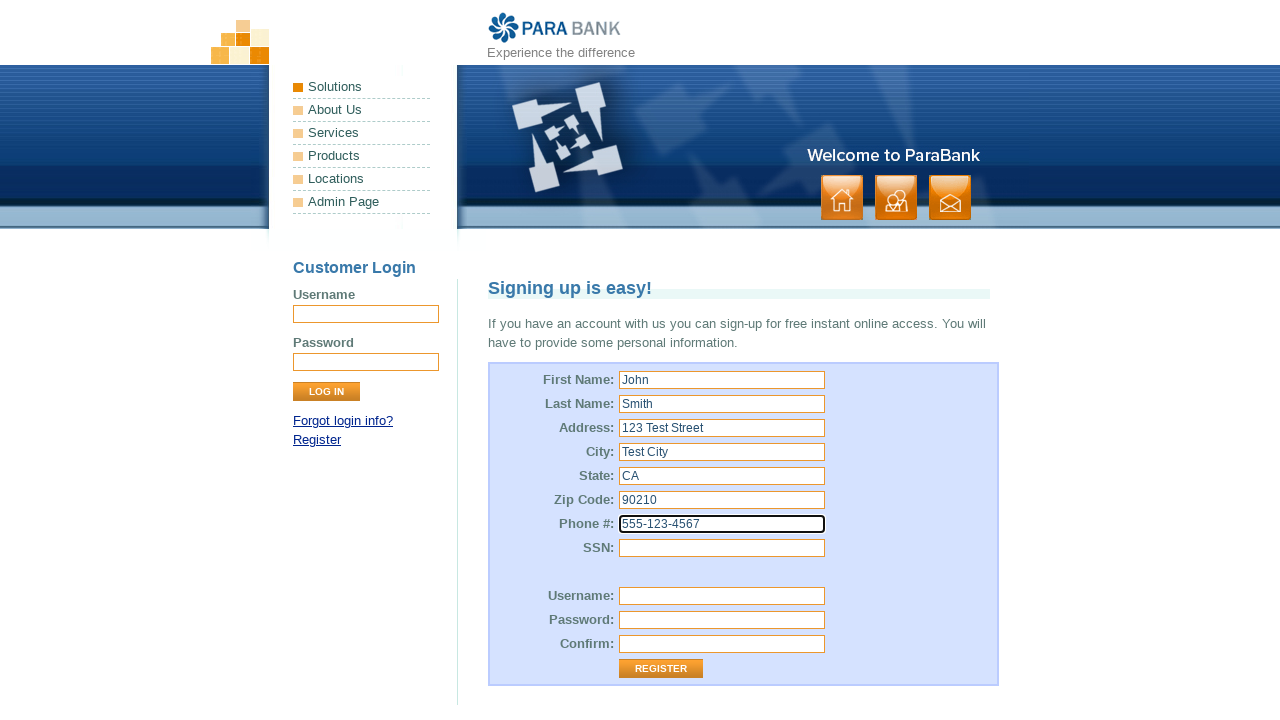

Filled SSN field with '123-45-6789' on #customer\.ssn
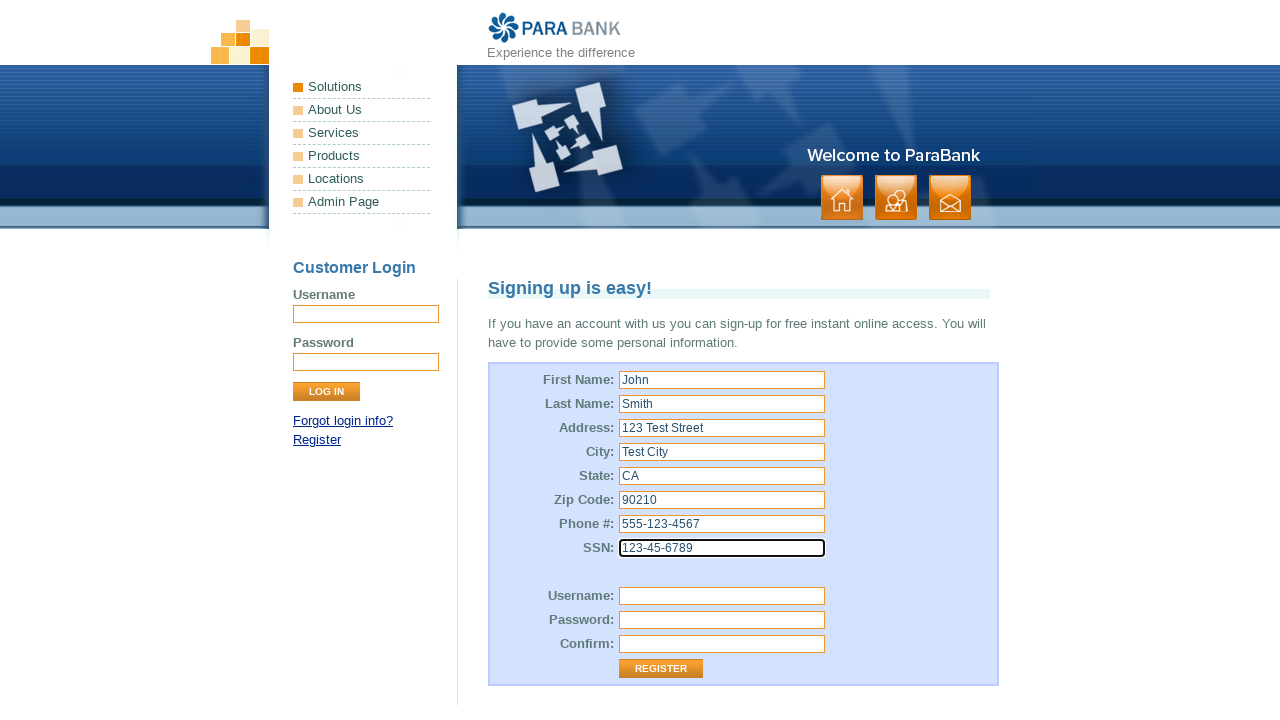

Filled username field with 'testuser1772112541' on #customer\.username
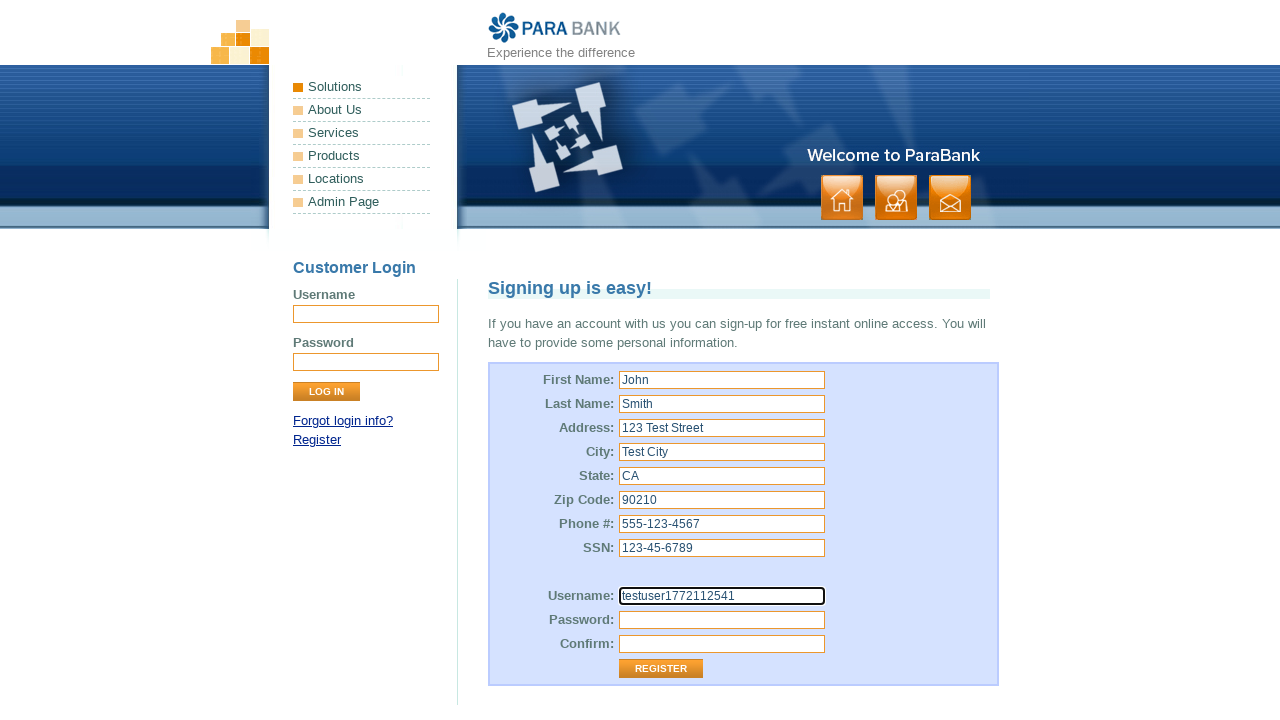

Filled password field with 'TestPass123!' on #customer\.password
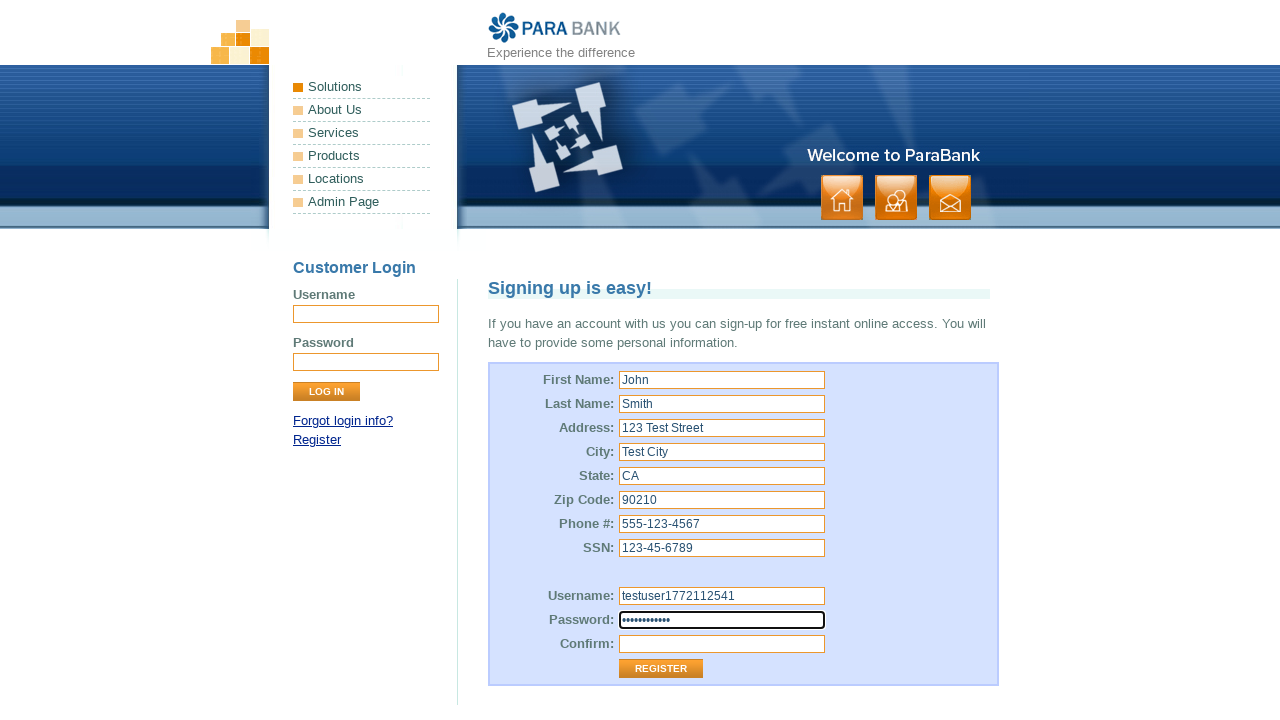

Filled repeated password field with 'TestPass123!' on #repeatedPassword
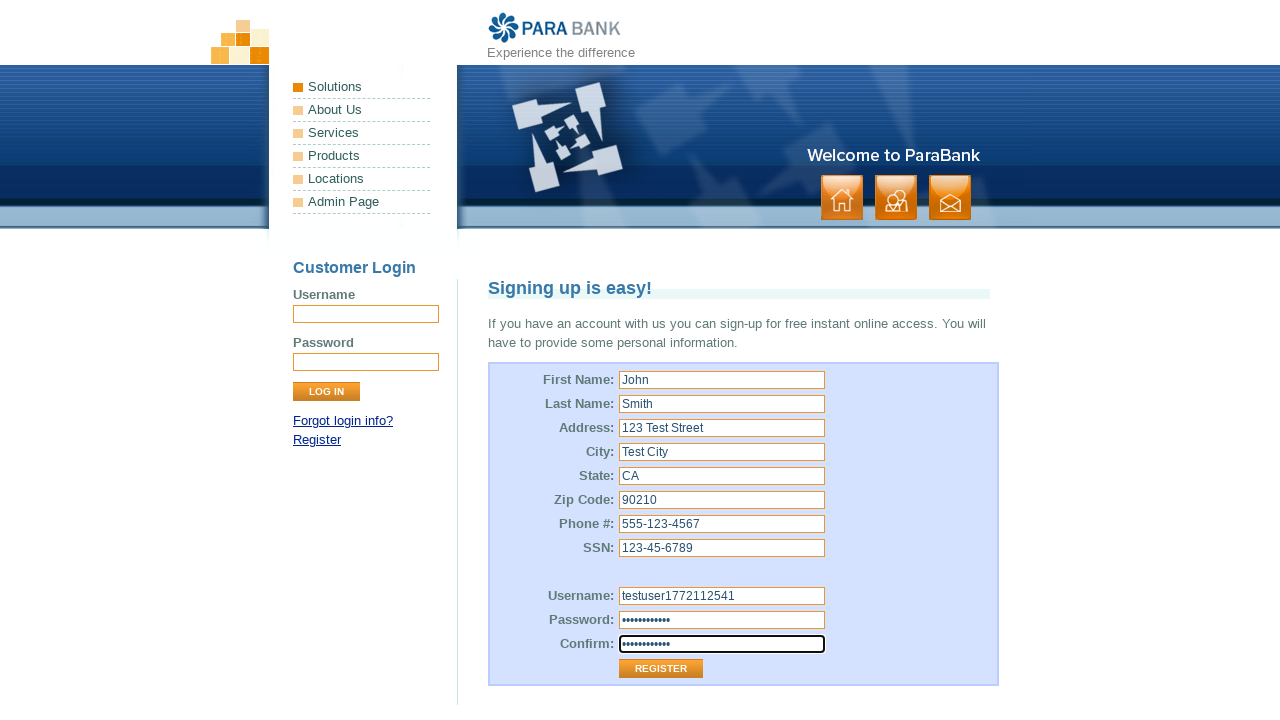

Clicked registration submit button at (661, 669) on xpath=//form[@id='customerForm']//input[@type='submit']
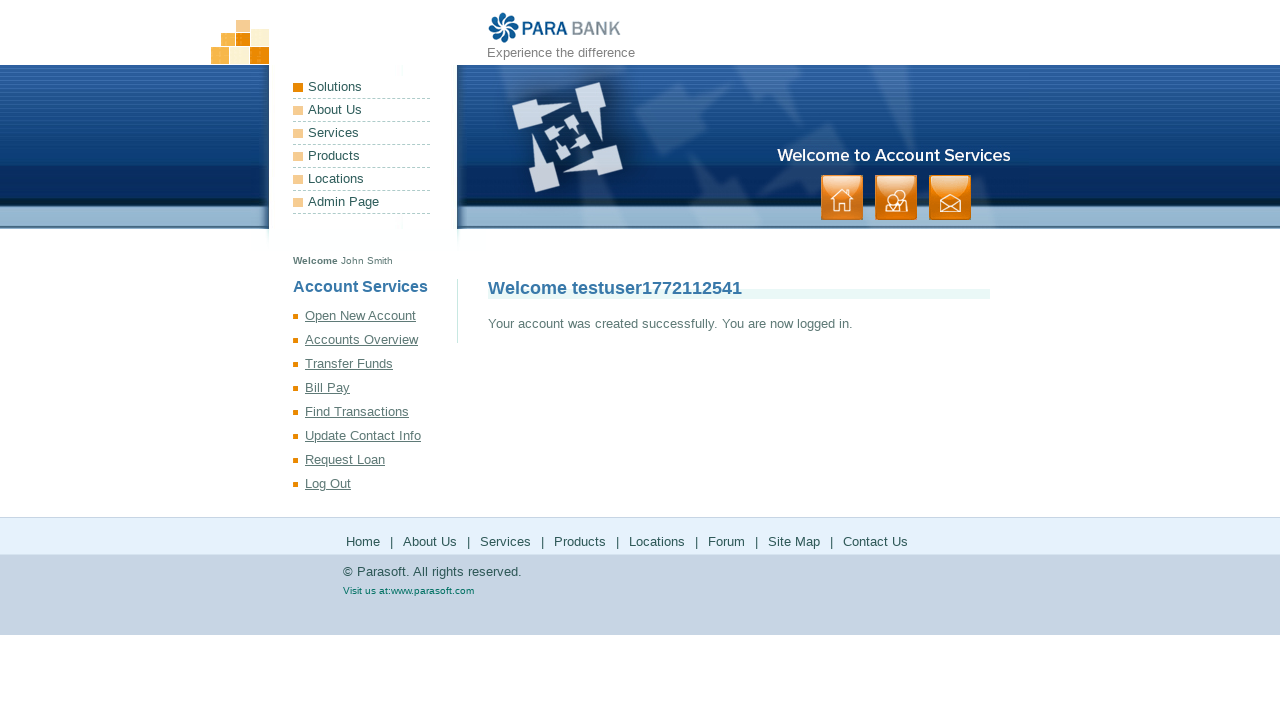

Waited for confirmation message to appear
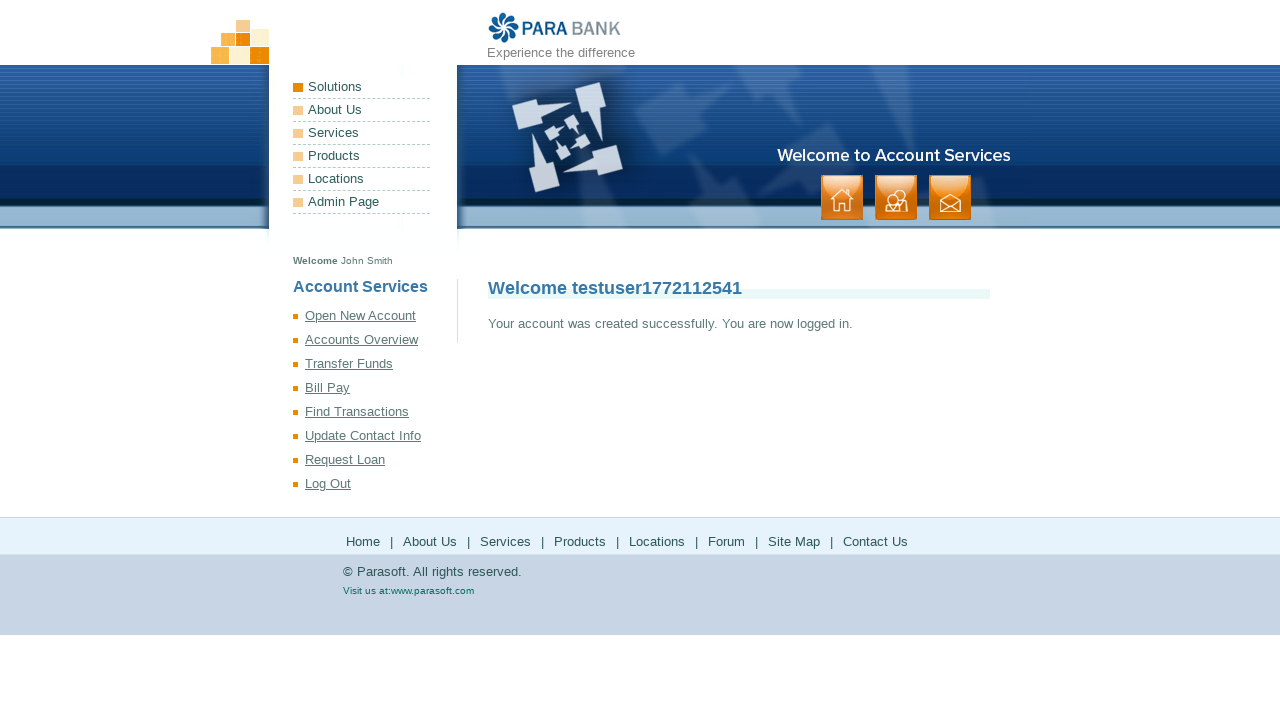

Retrieved confirmation text: 'Your account was created successfully. You are now logged in.'
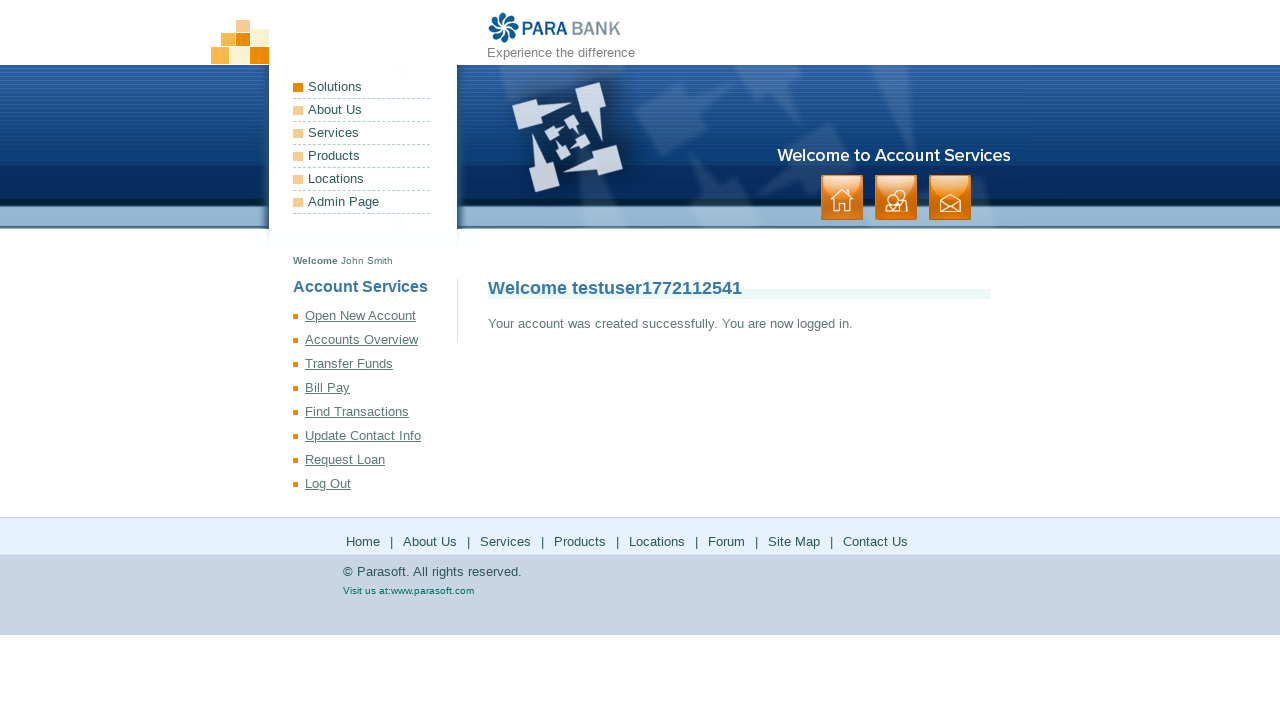

Verified successful account creation message
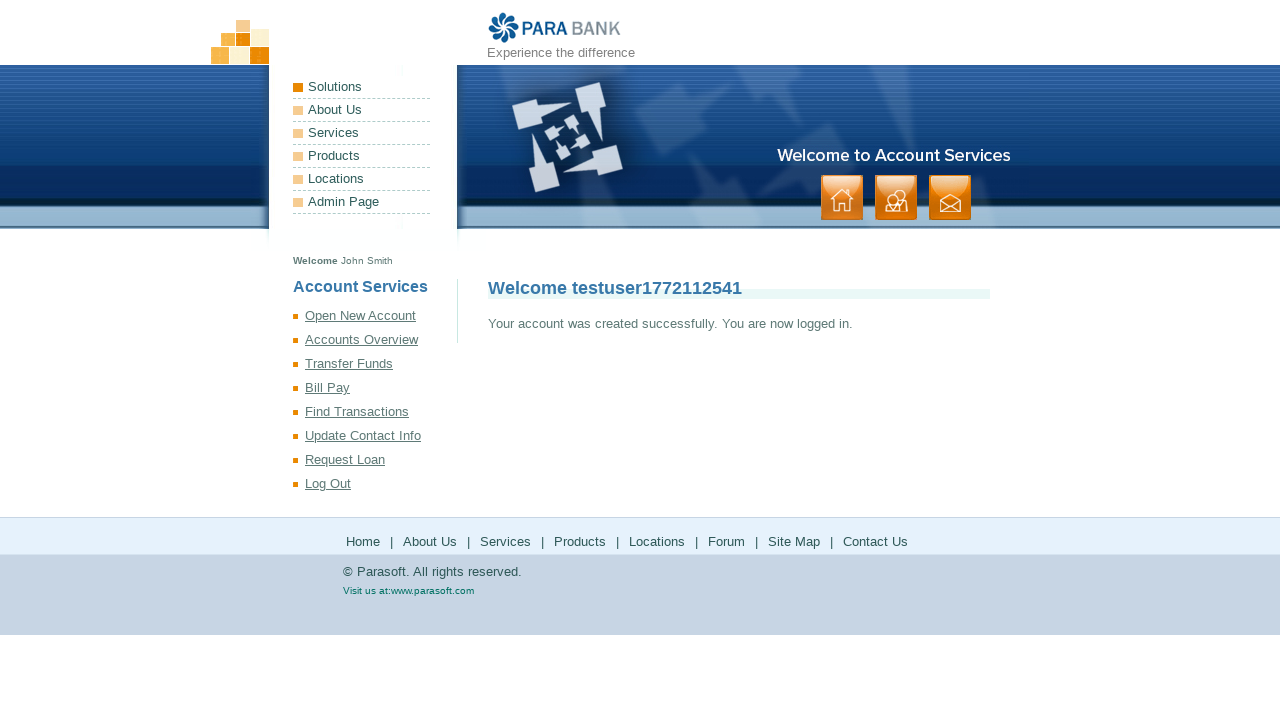

Retrieved welcome header text: 'Welcome testuser1772112541'
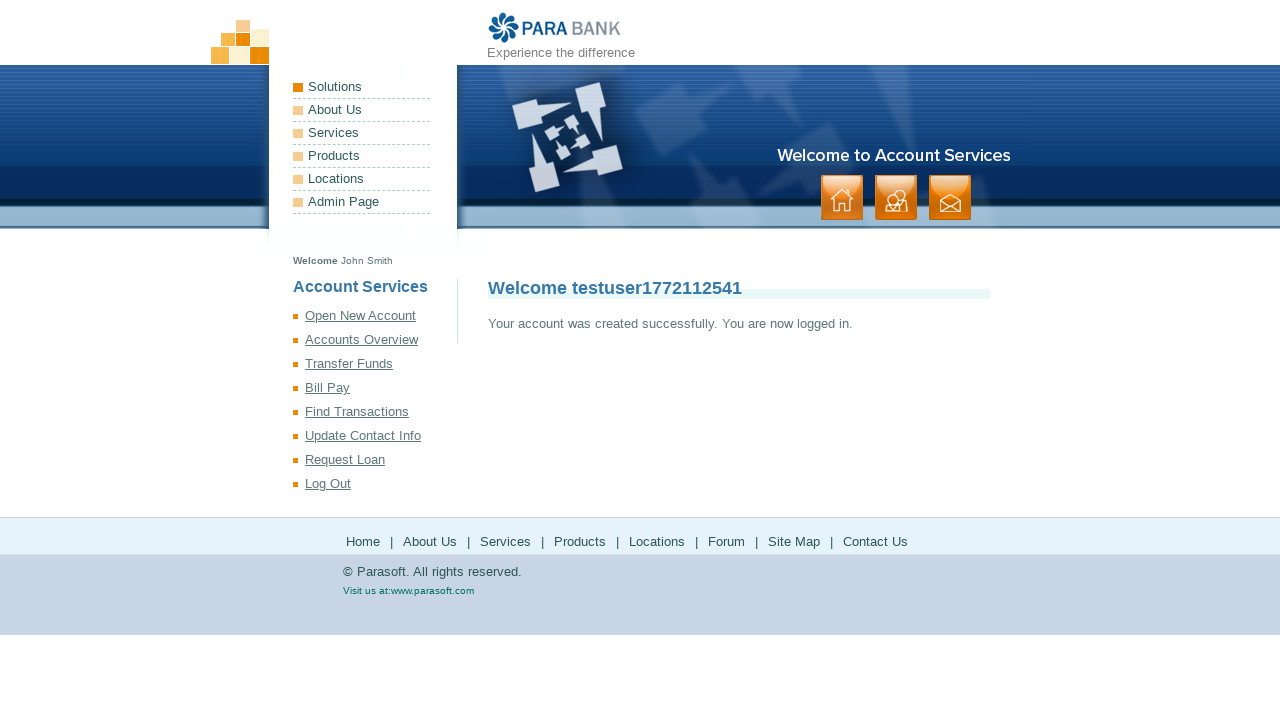

Verified welcome message contains username 'testuser1772112541'
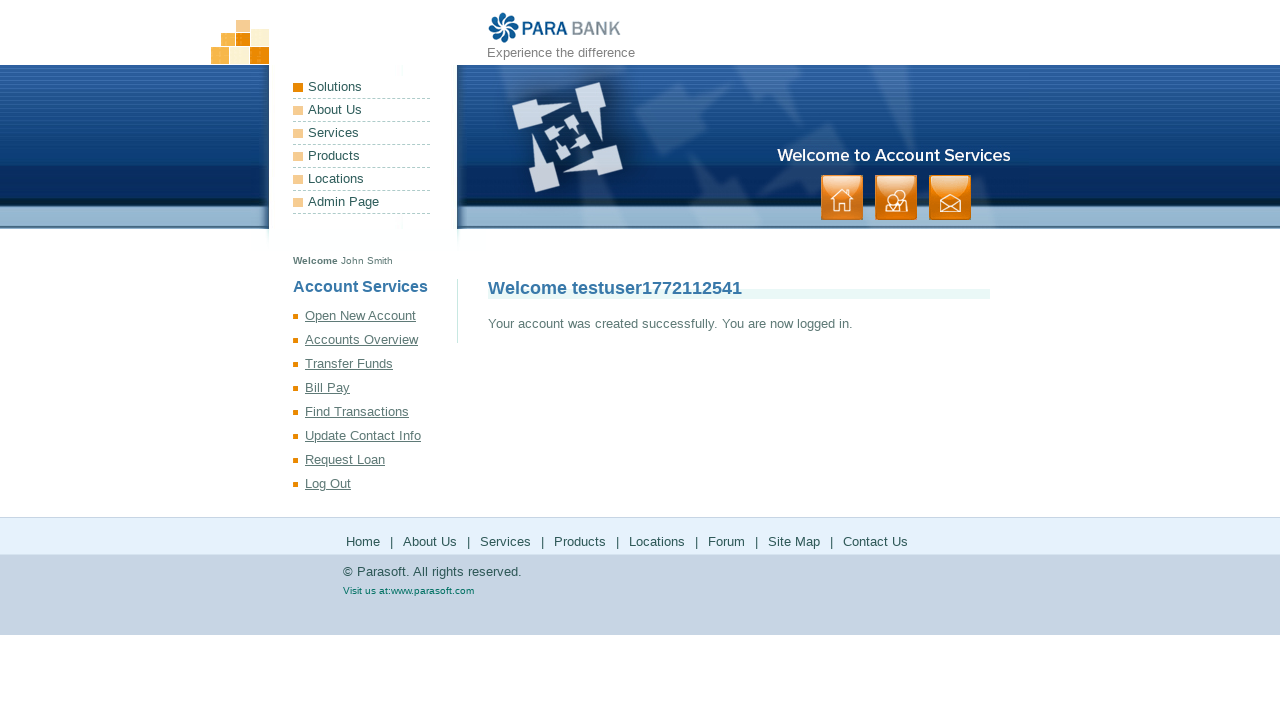

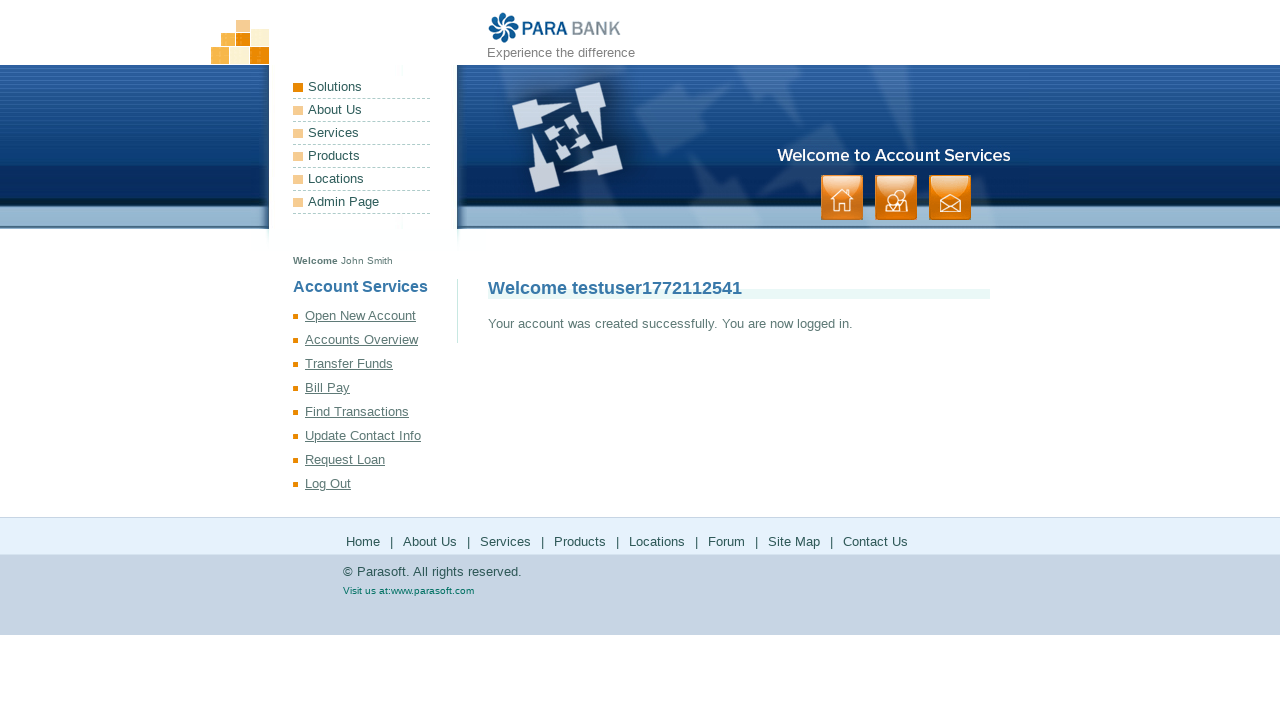